Tests the shopping cart functionality by adding a product to cart, navigating to the cart page, and removing the product to verify the cart becomes empty.

Starting URL: http://automationexercise.com

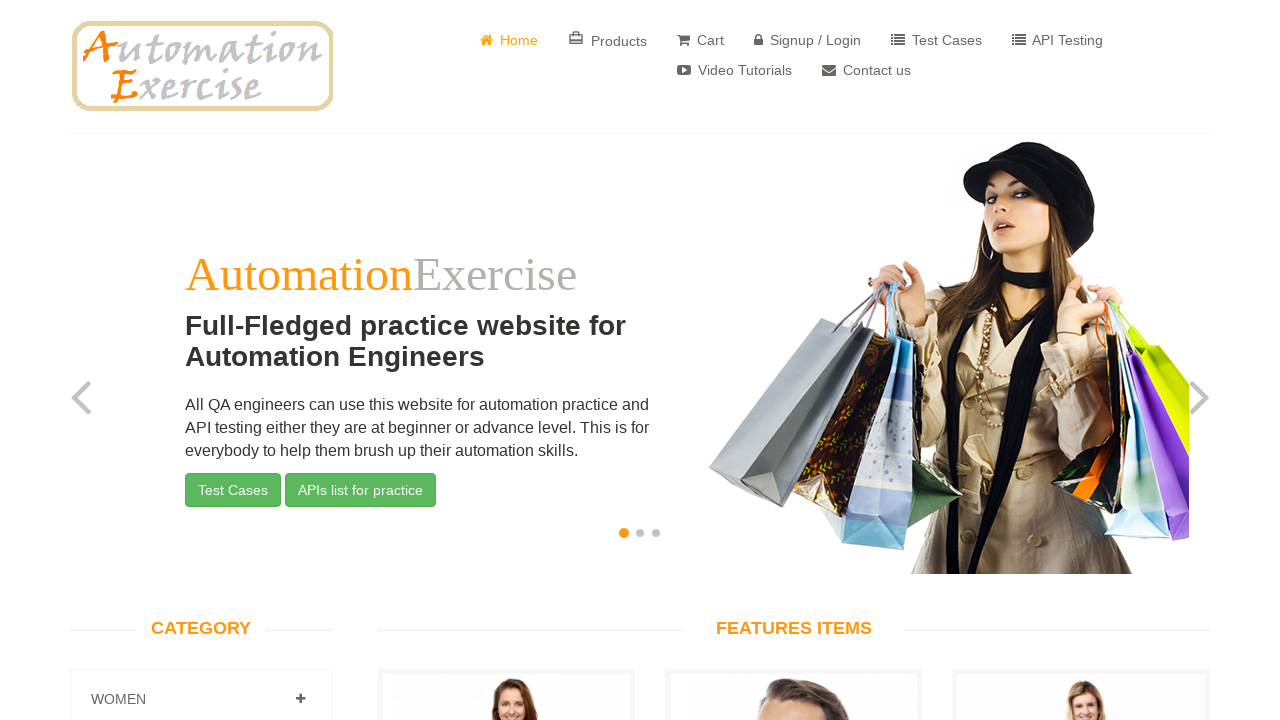

Home page slider loaded and verified
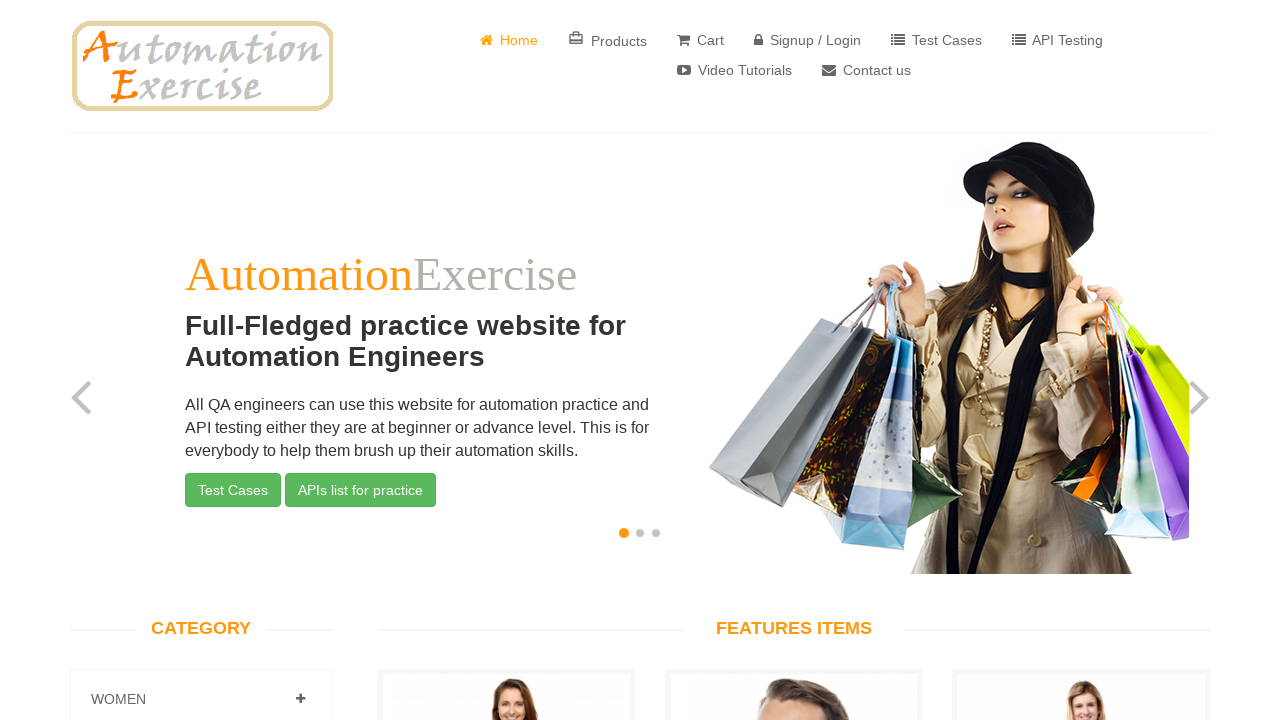

Scrolled down to view products
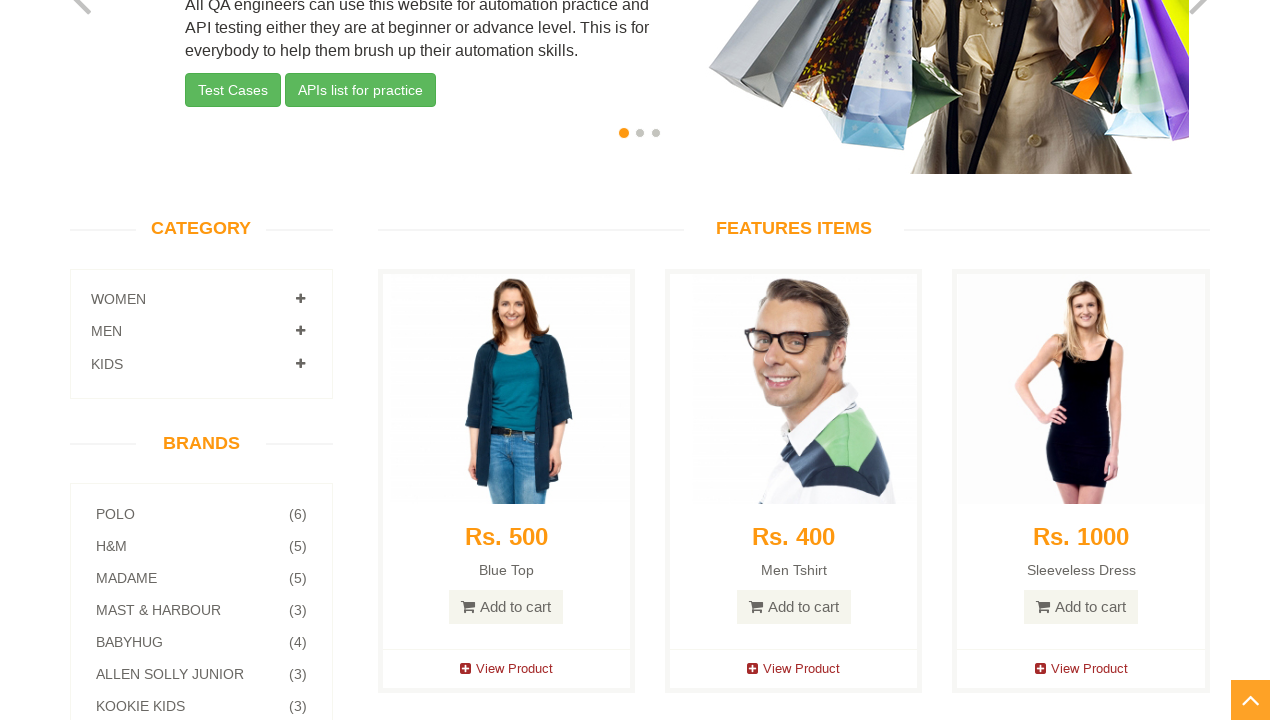

Clicked 'Add to Cart' button for first product at (506, 607) on (//a[@class='btn btn-default add-to-cart'])[1]
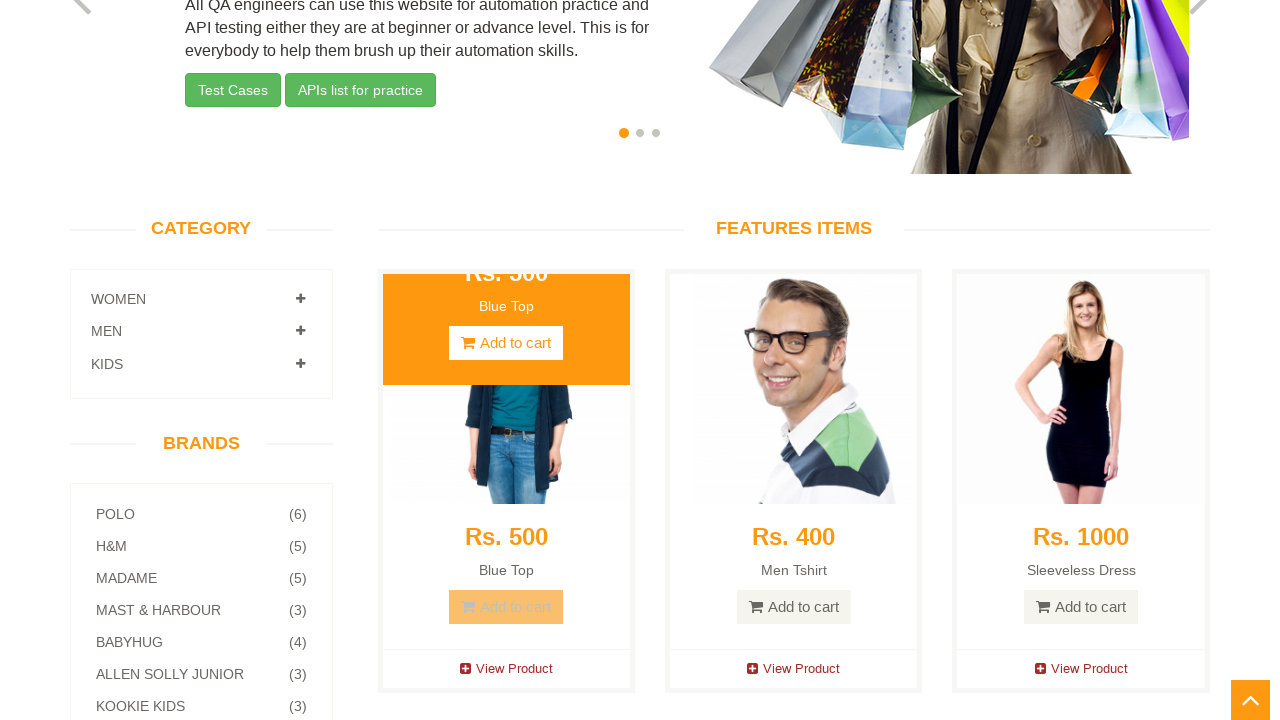

Closed the product added modal at (640, 336) on xpath=//button[@class='btn btn-success close-modal btn-block']
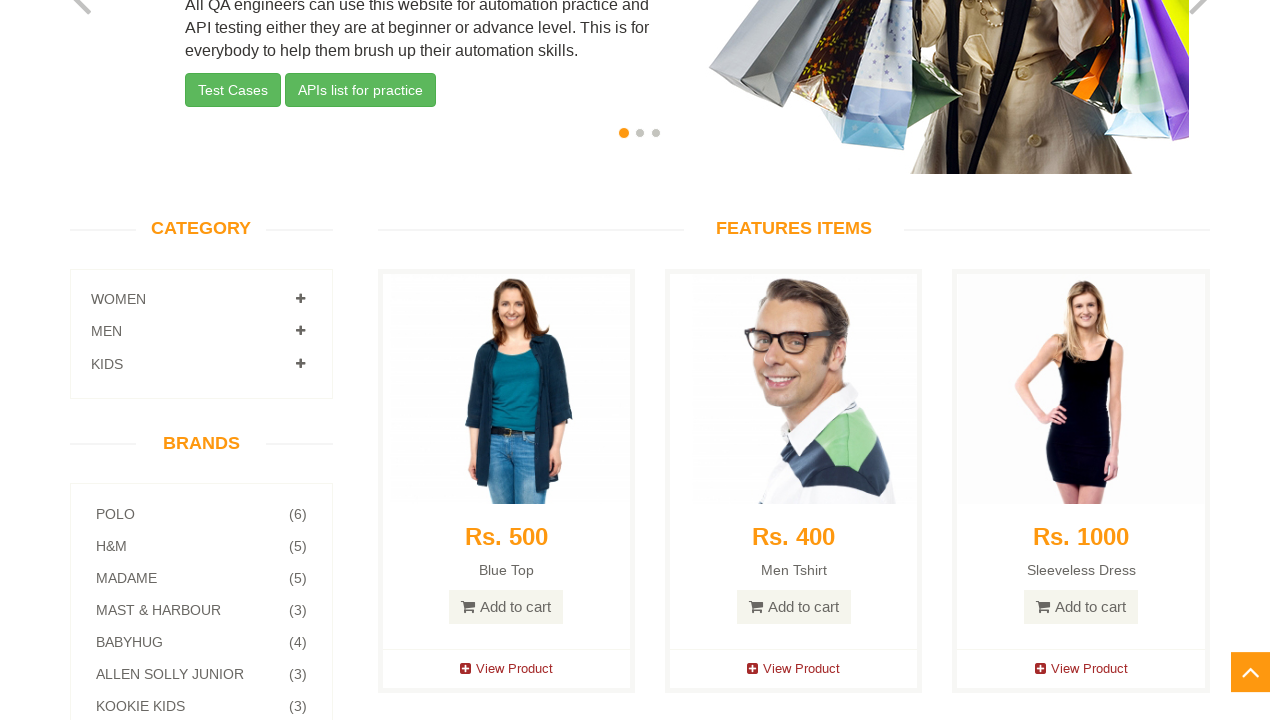

Navigated to cart page at (700, 40) on (//a[@href='/view_cart'])[1]
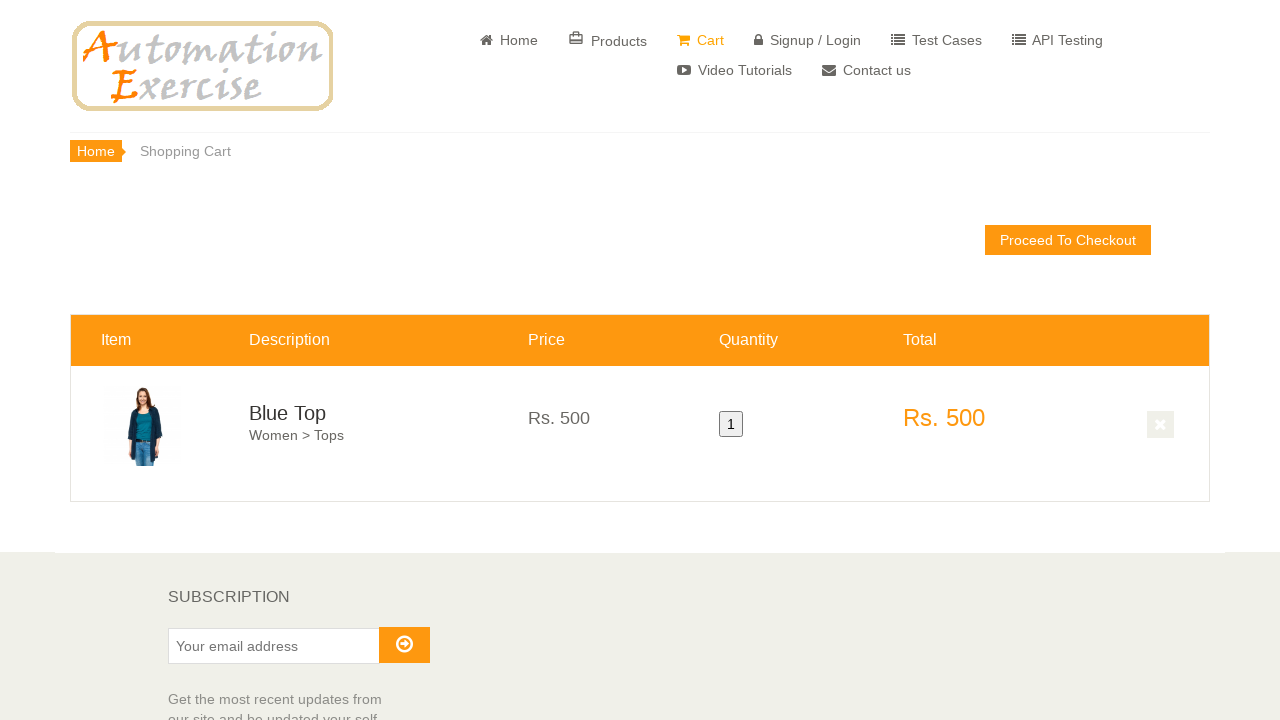

Cart page loaded and active tab verified
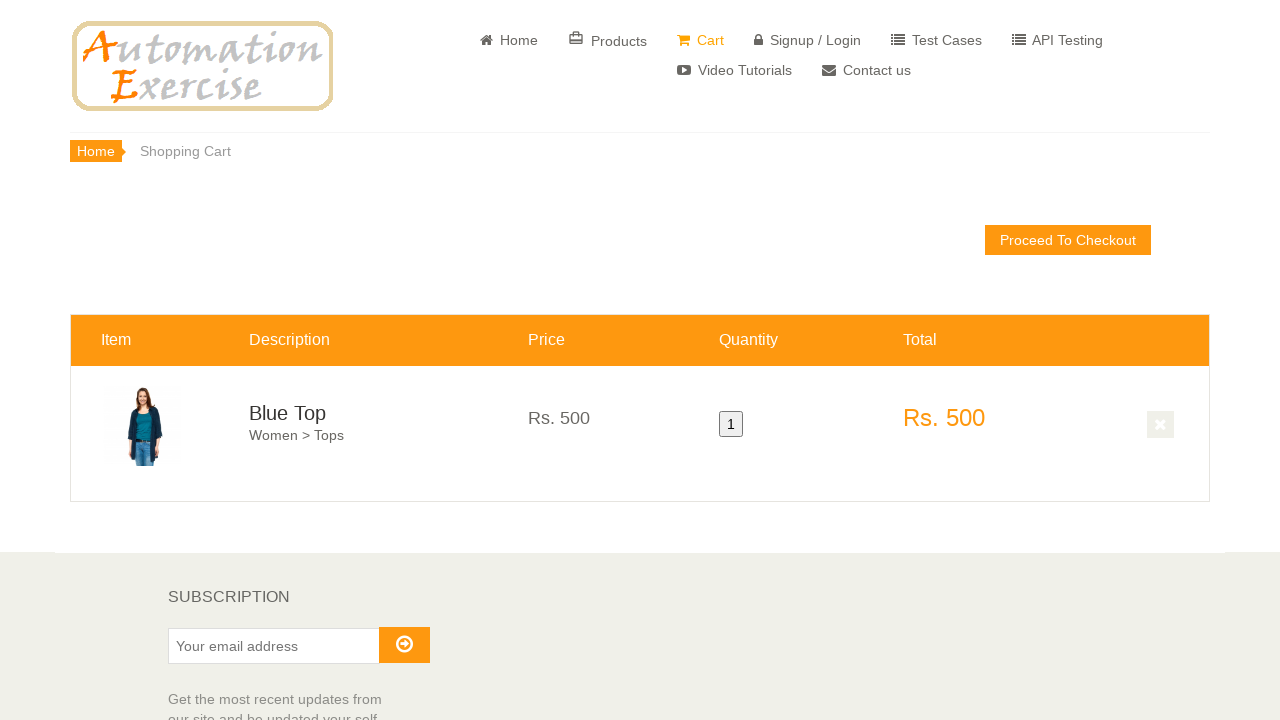

Clicked remove button to delete product from cart at (1161, 425) on xpath=//i[@class='fa fa-times']
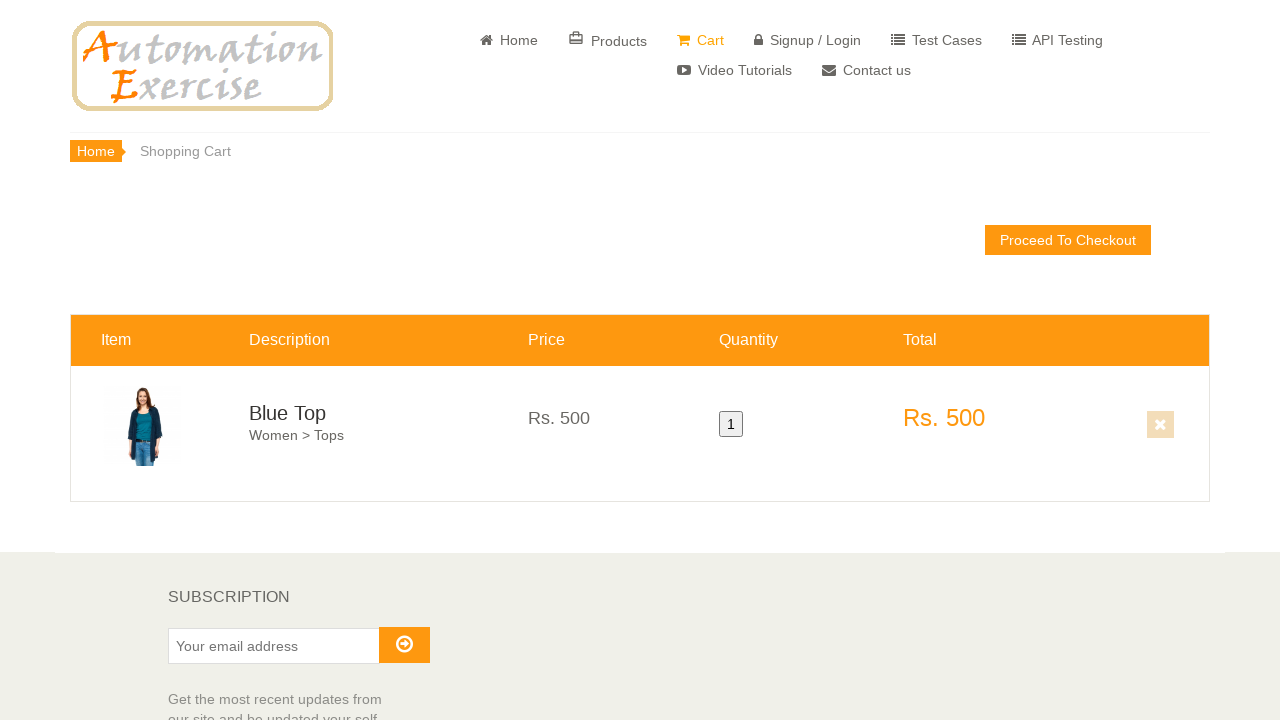

Verified cart is empty after product removal
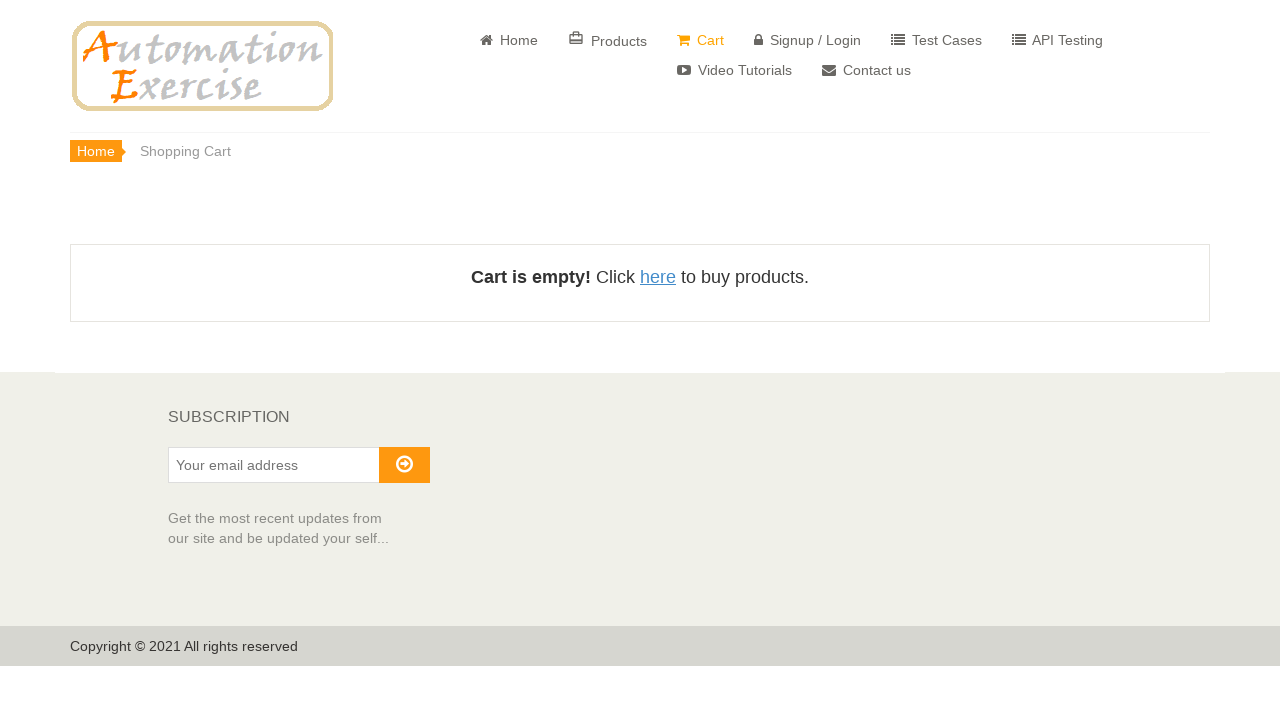

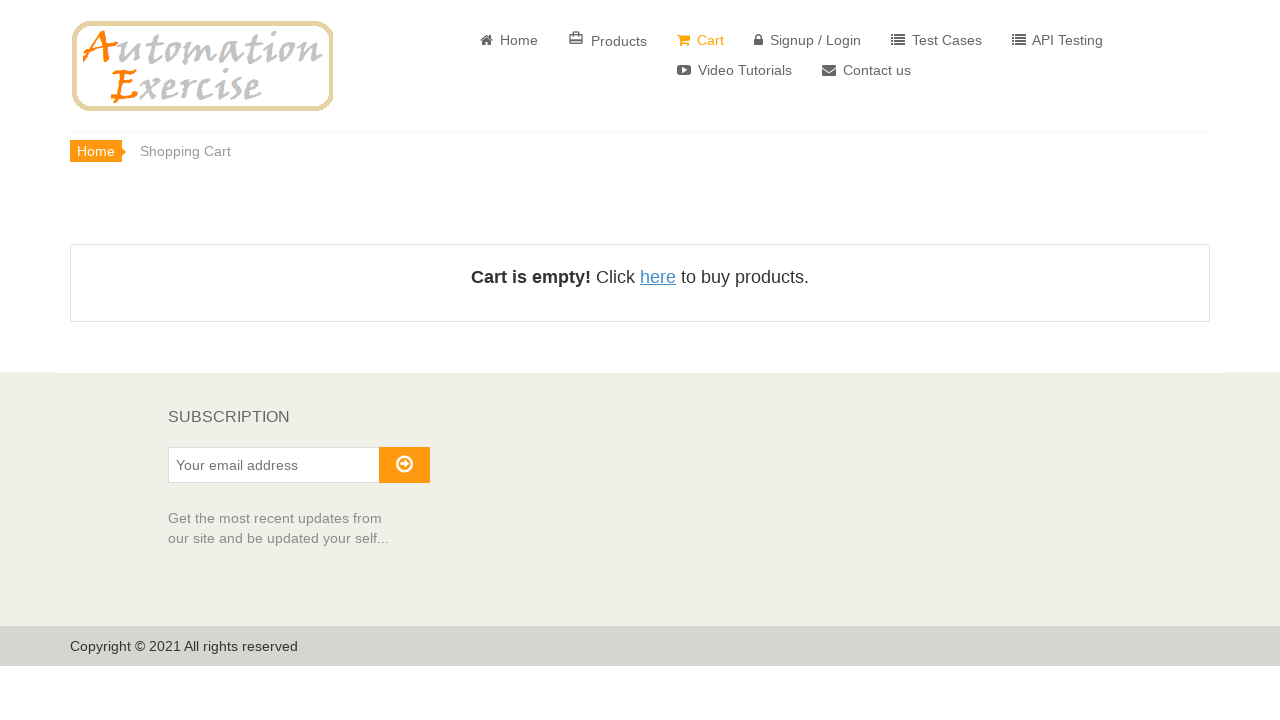